Tests navigation to an e-commerce practice site, clicks on the "Shop" link, and scrolls down the page to view products.

Starting URL: http://practice.automationtesting.in/

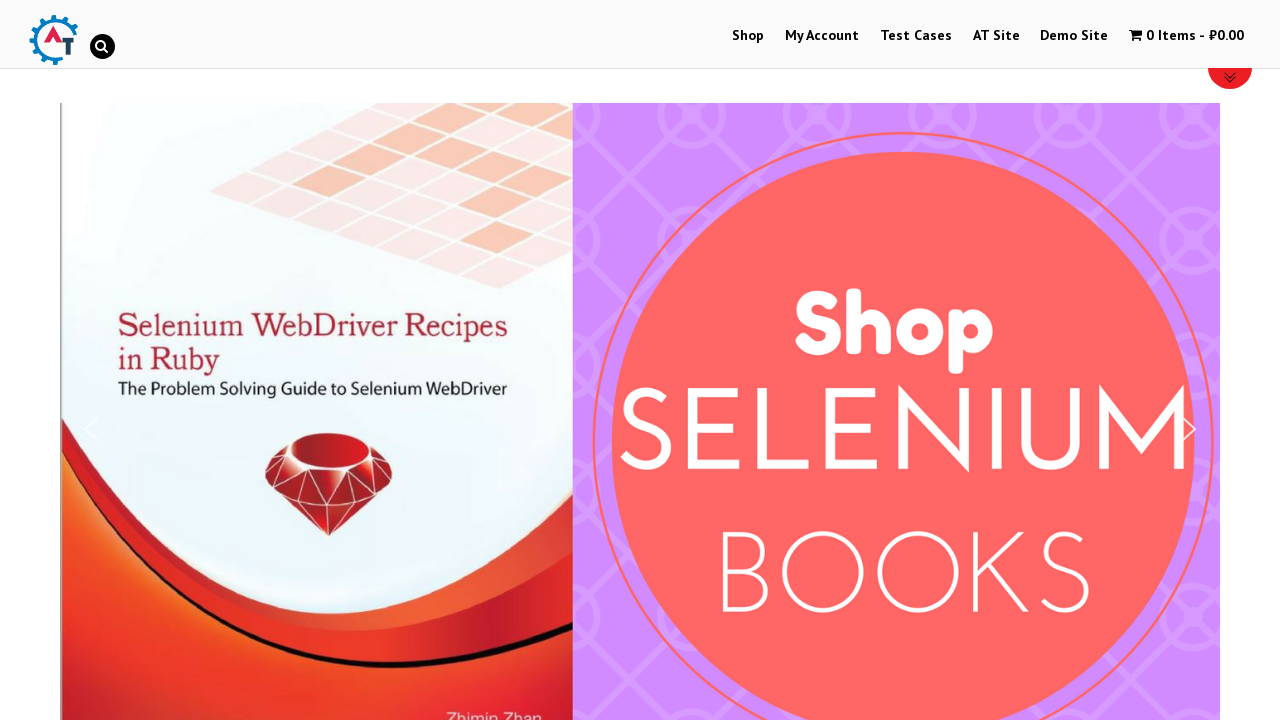

Clicked on 'Shop' link in navigation at (748, 36) on text=Shop
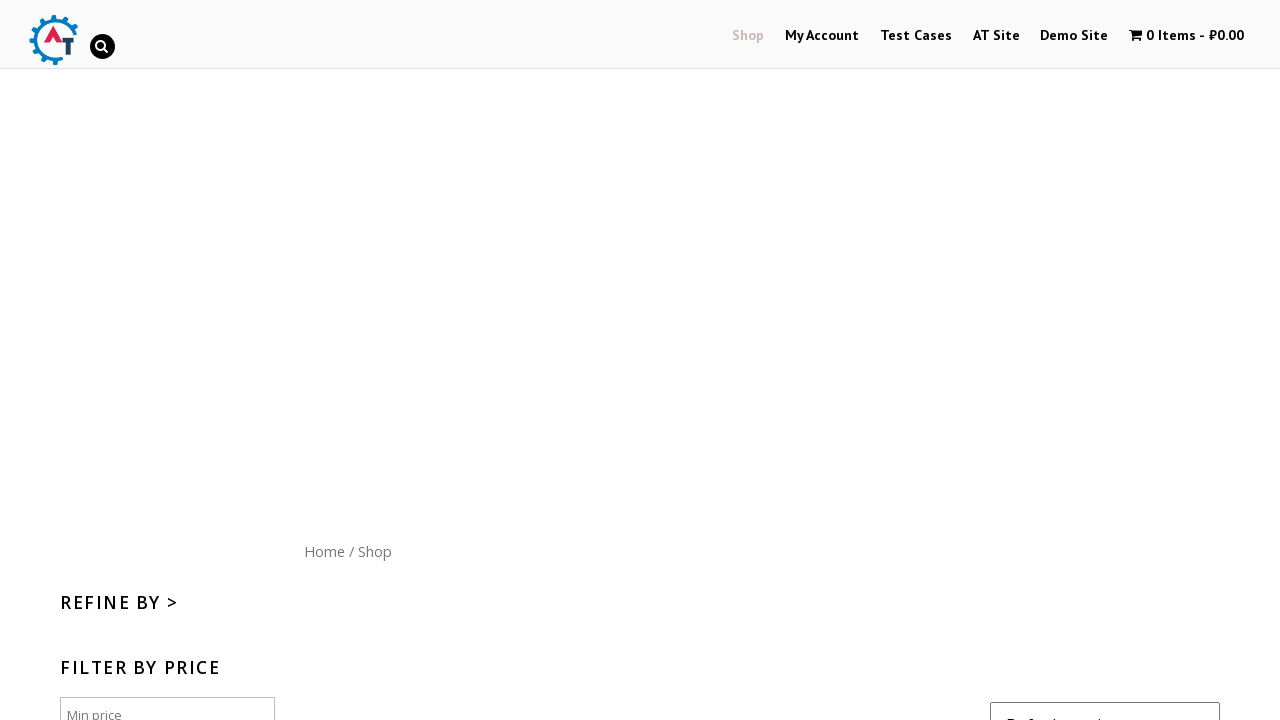

Scrolled down the page by 300 pixels to view products
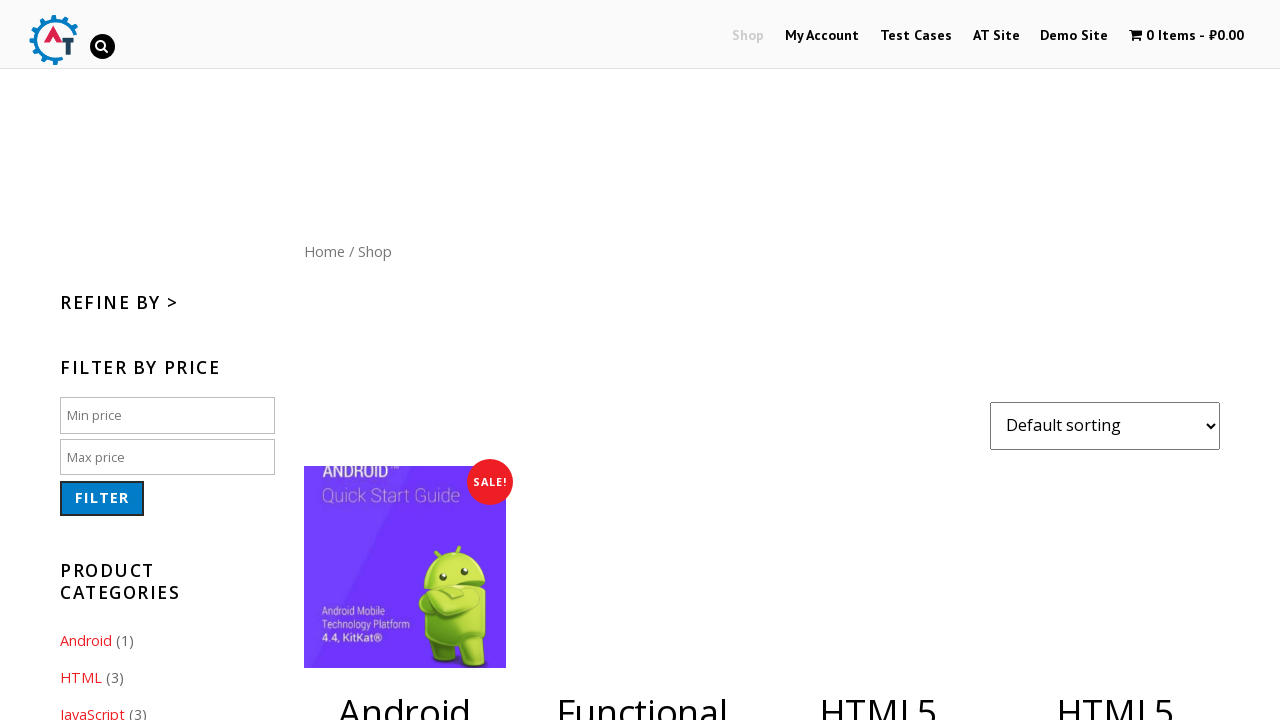

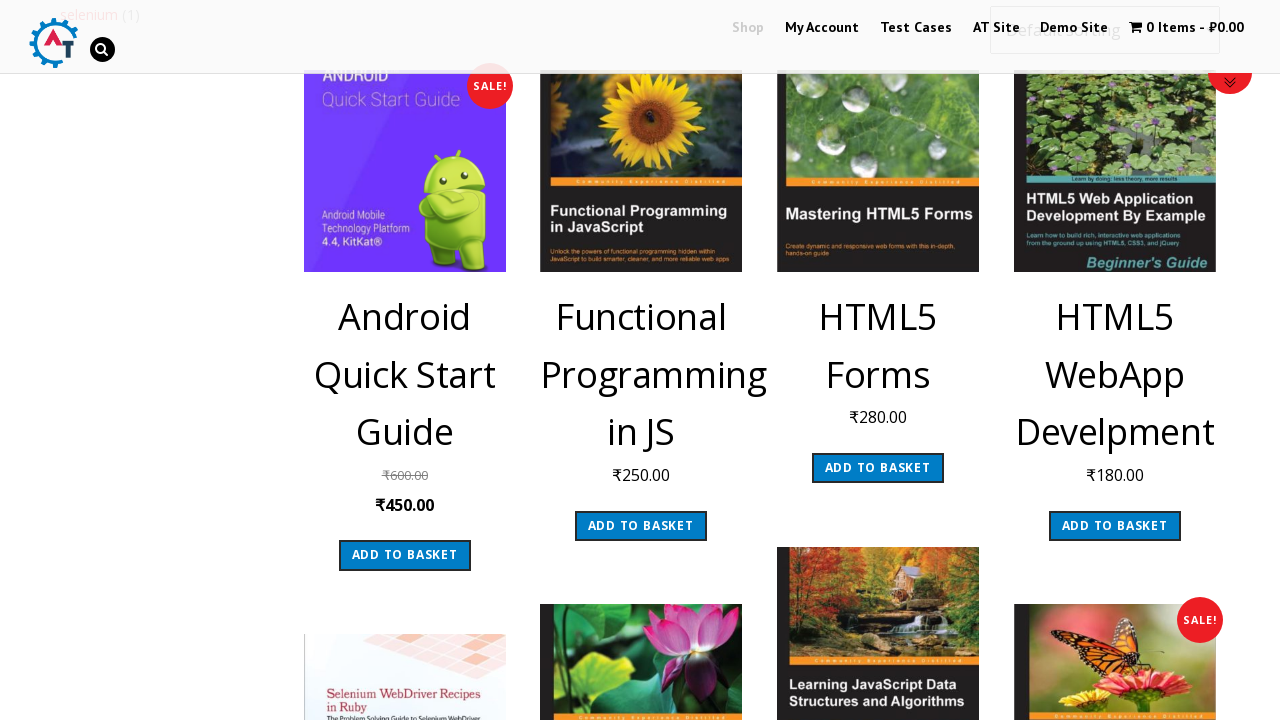